Tests drag and drop functionality by dragging a GitHub icon element to a destination container

Starting URL: https://grotechminds.com/drag-and-drop/

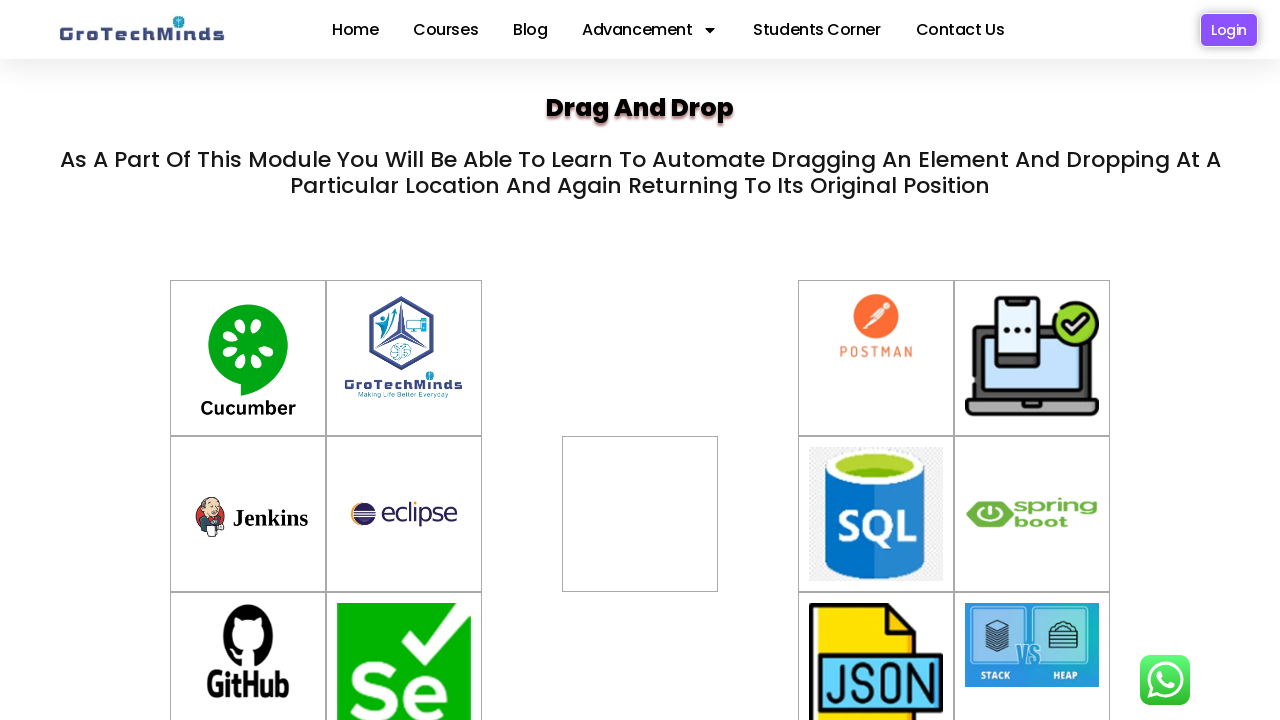

Located GitHub icon source element with id 'drag5'
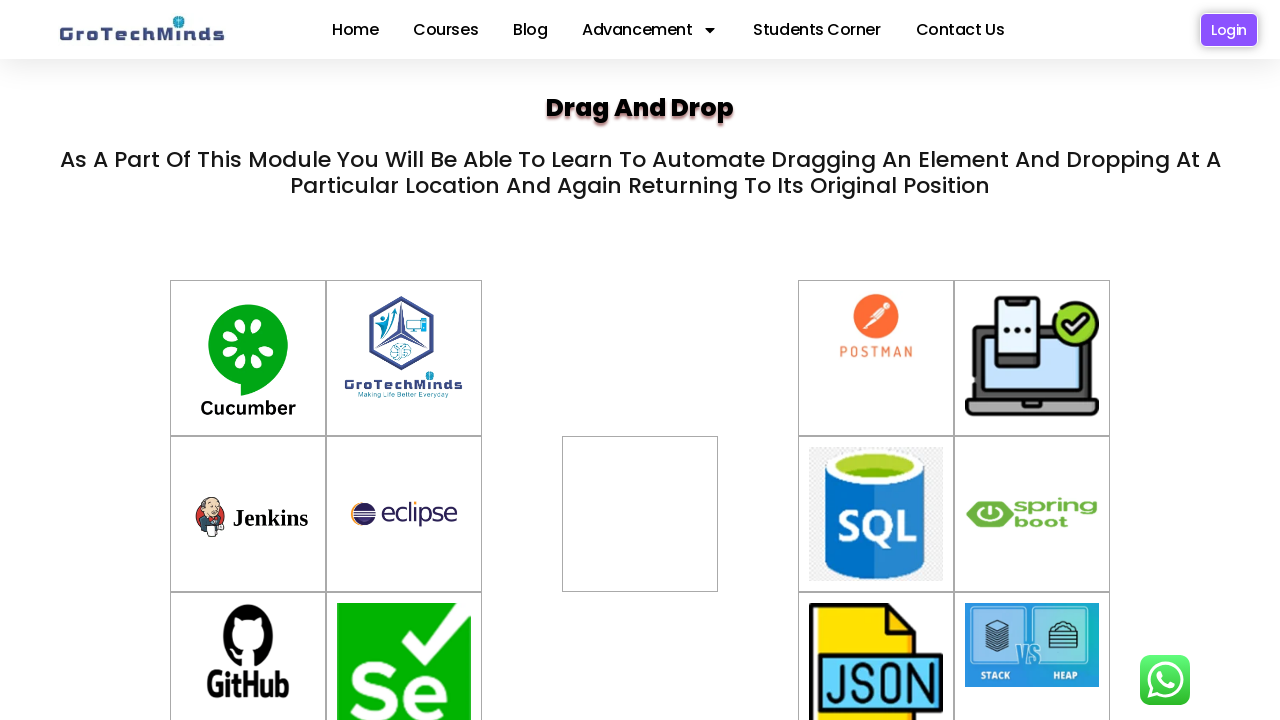

Located destination container with id 'div2'
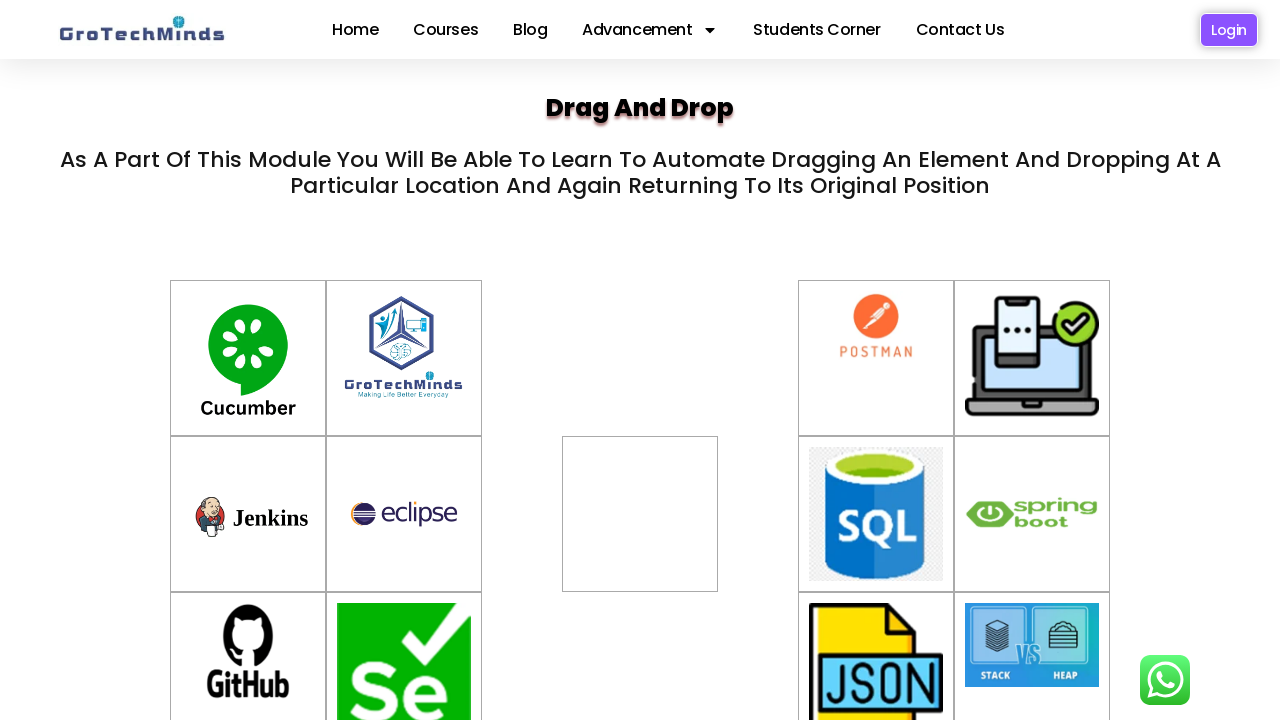

Dragged GitHub icon to destination container at (640, 514)
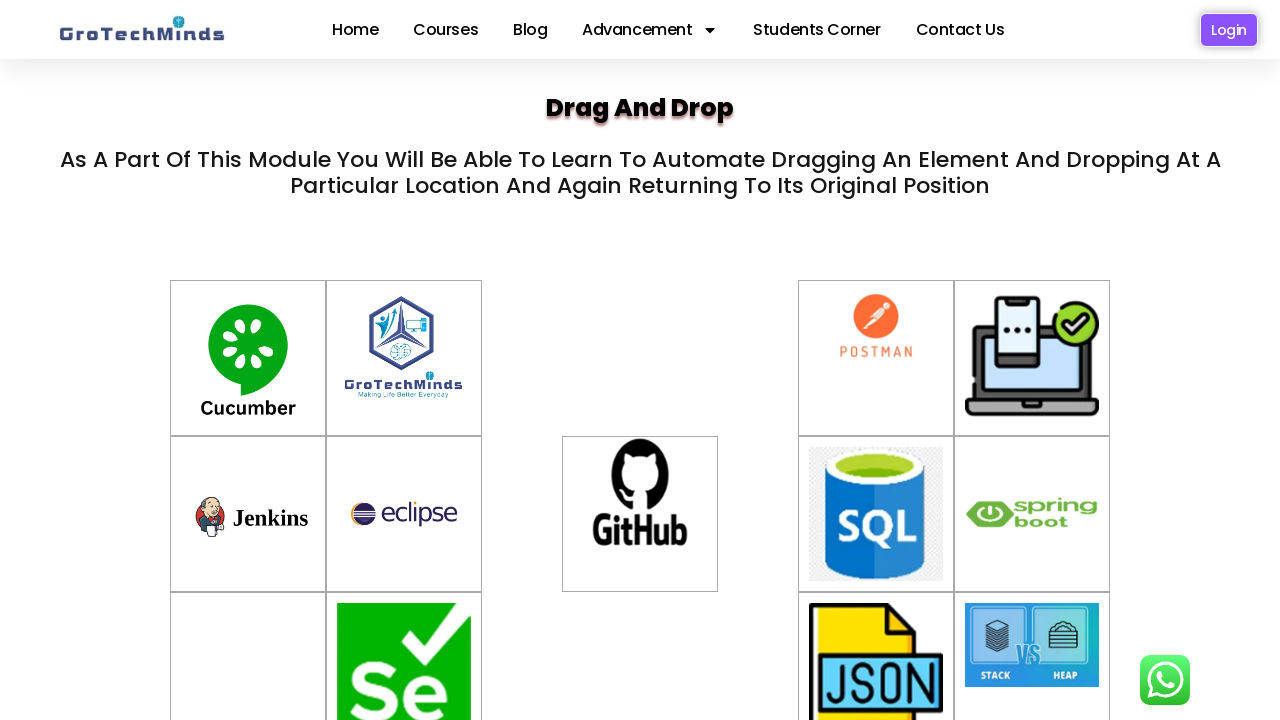

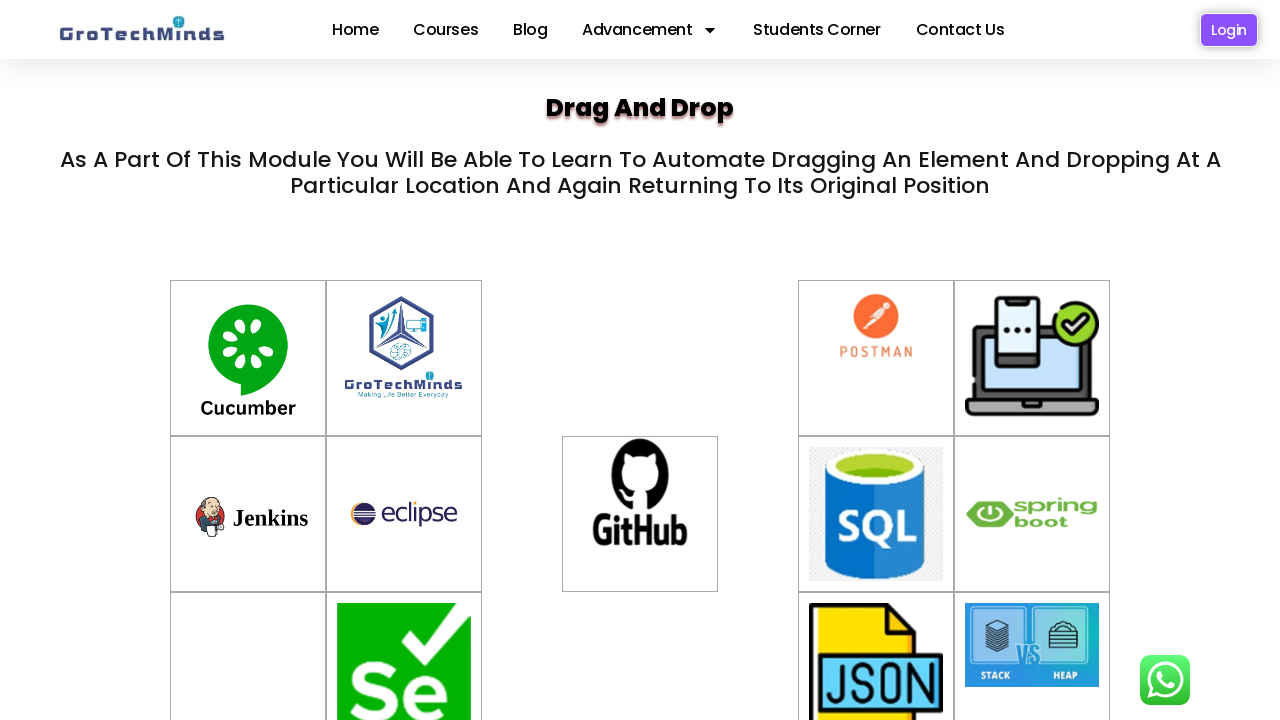